Tests adding a new todo item to a sample todo application by entering text in the input field and pressing Enter, then verifying the item was added.

Starting URL: https://lambdatest.github.io/sample-todo-app/

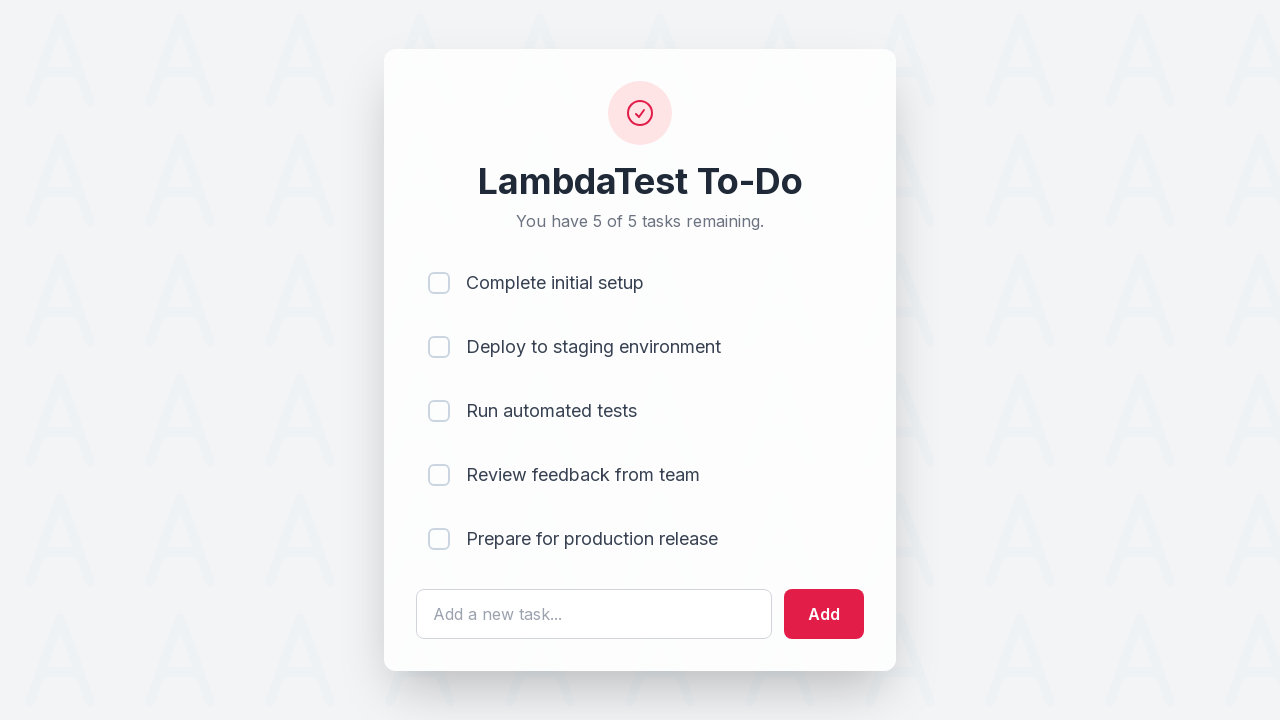

Filled todo input field with 'Sel Test' on #sampletodotext
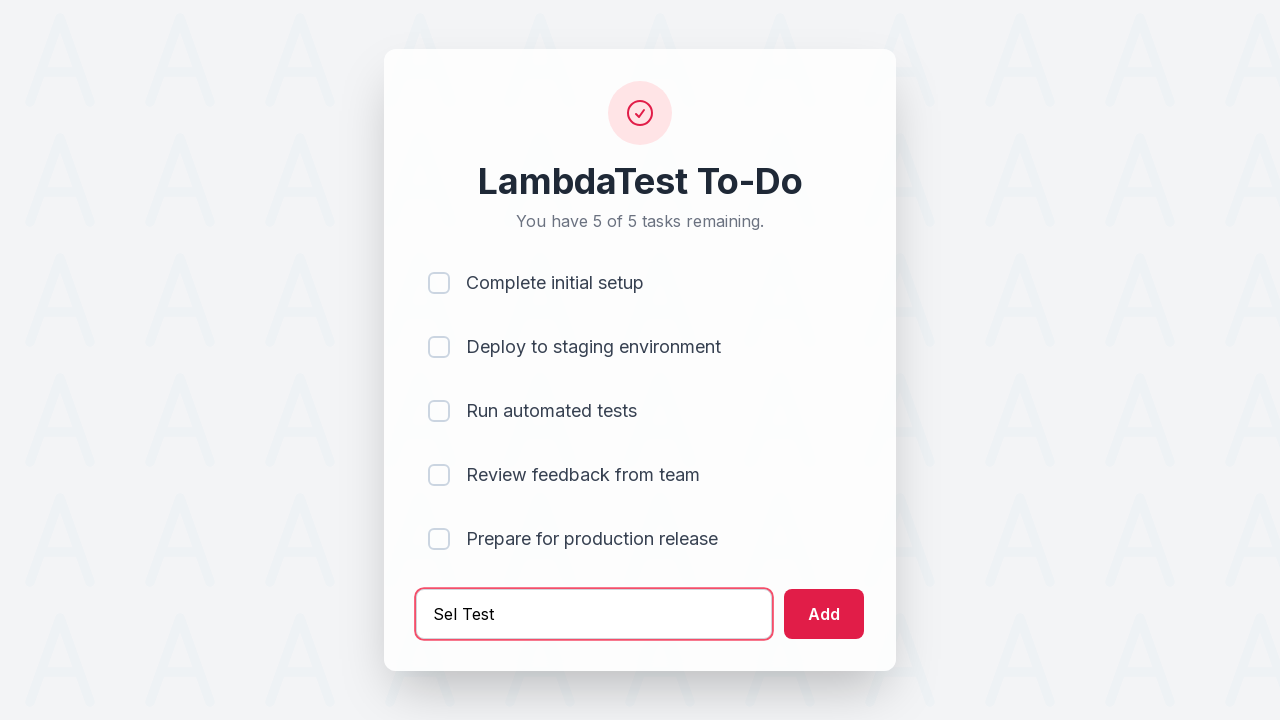

Pressed Enter to add the todo item on #sampletodotext
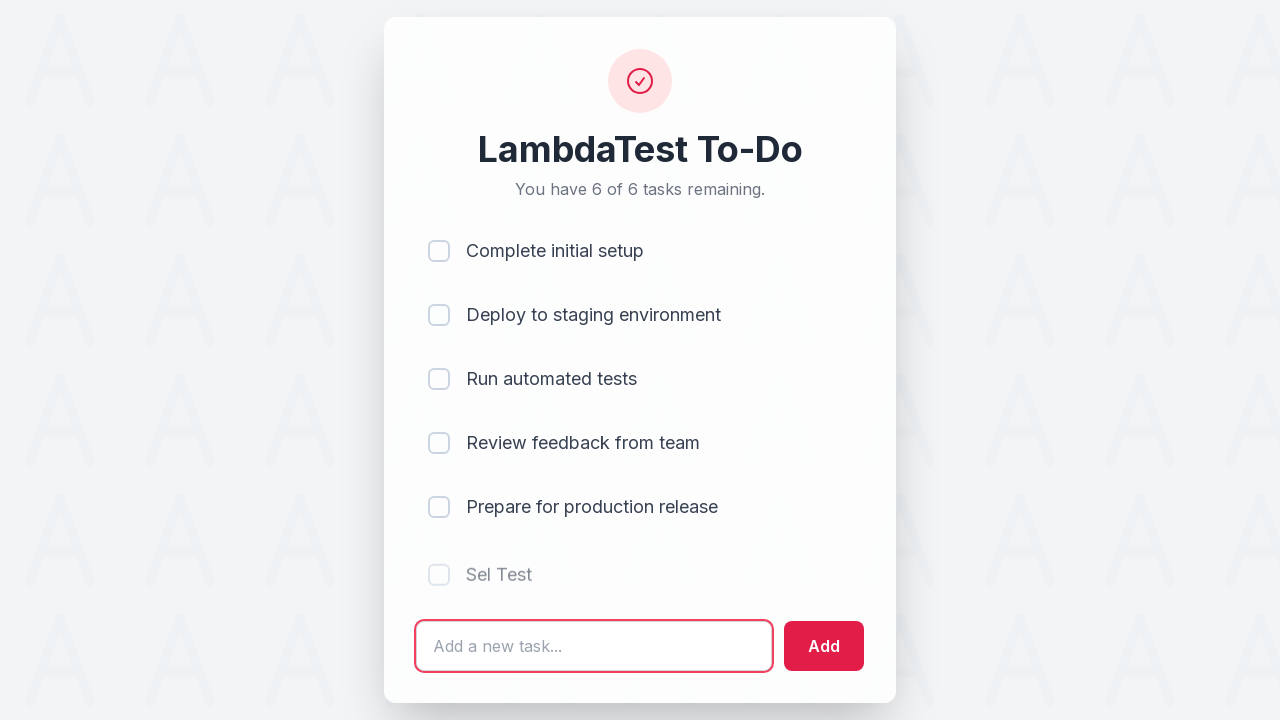

New todo item appeared in the list
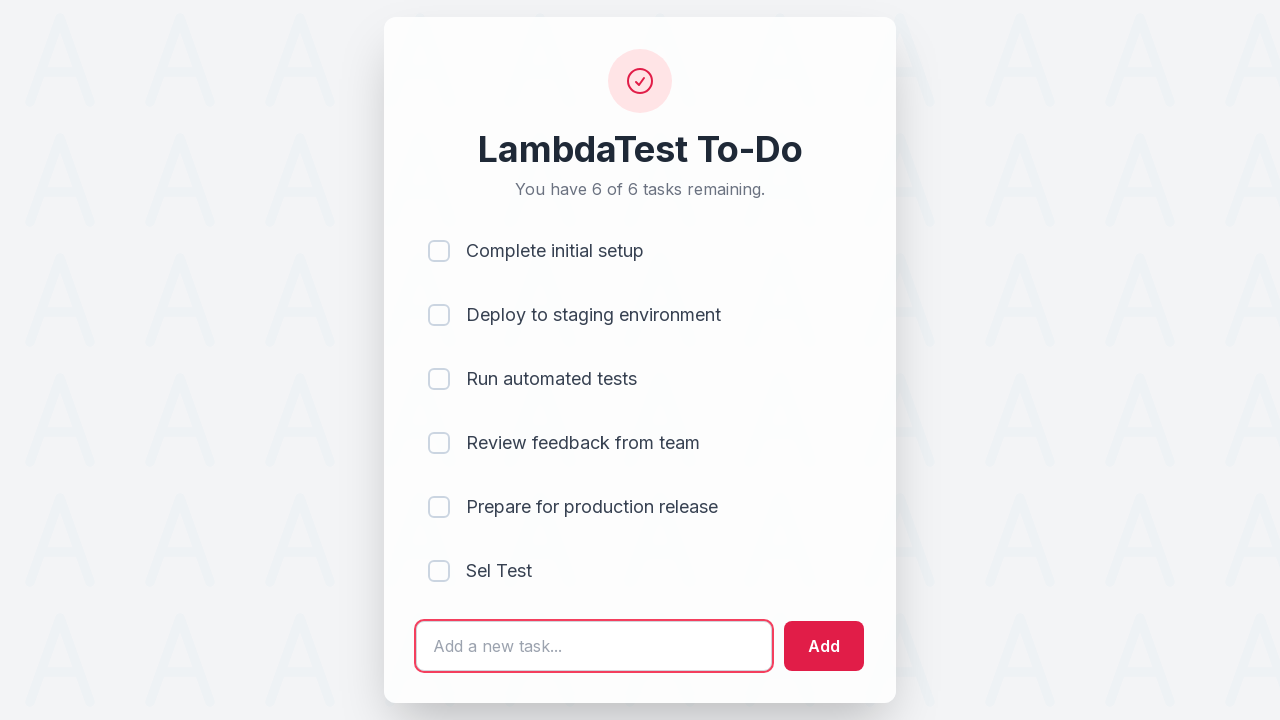

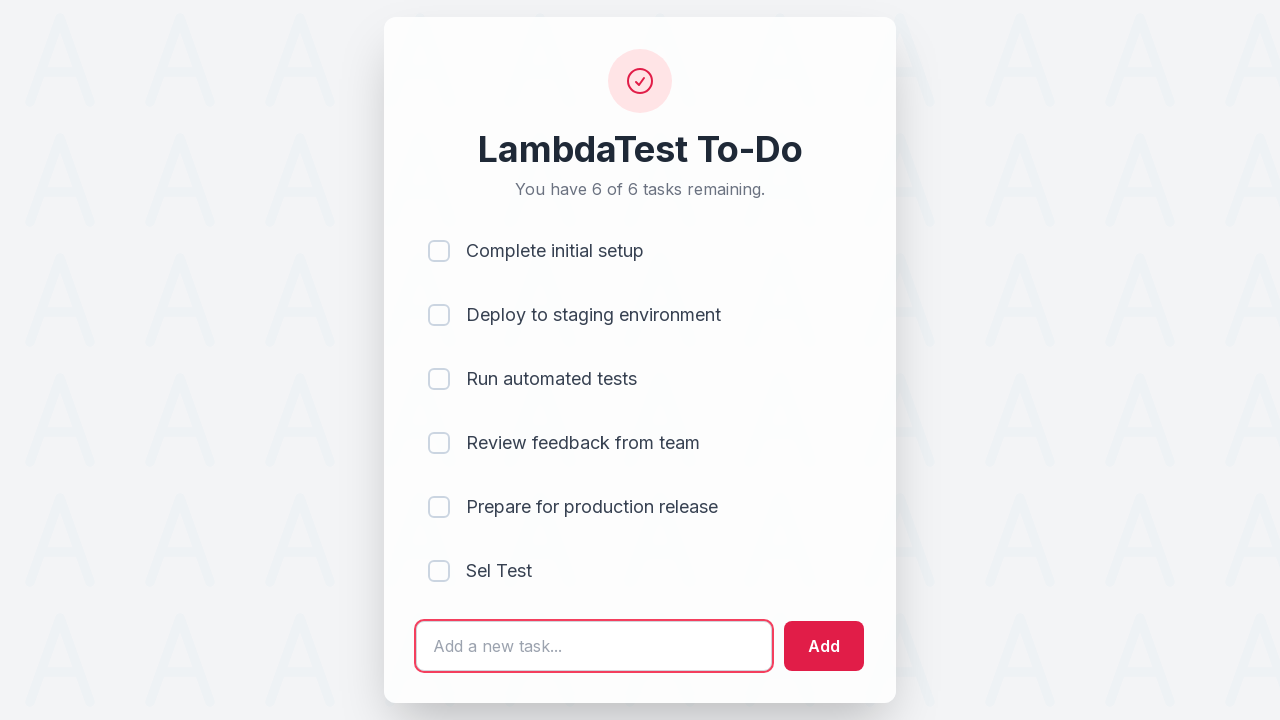